Tests clicking the X button on error message after triggering login error

Starting URL: https://www.saucedemo.com/

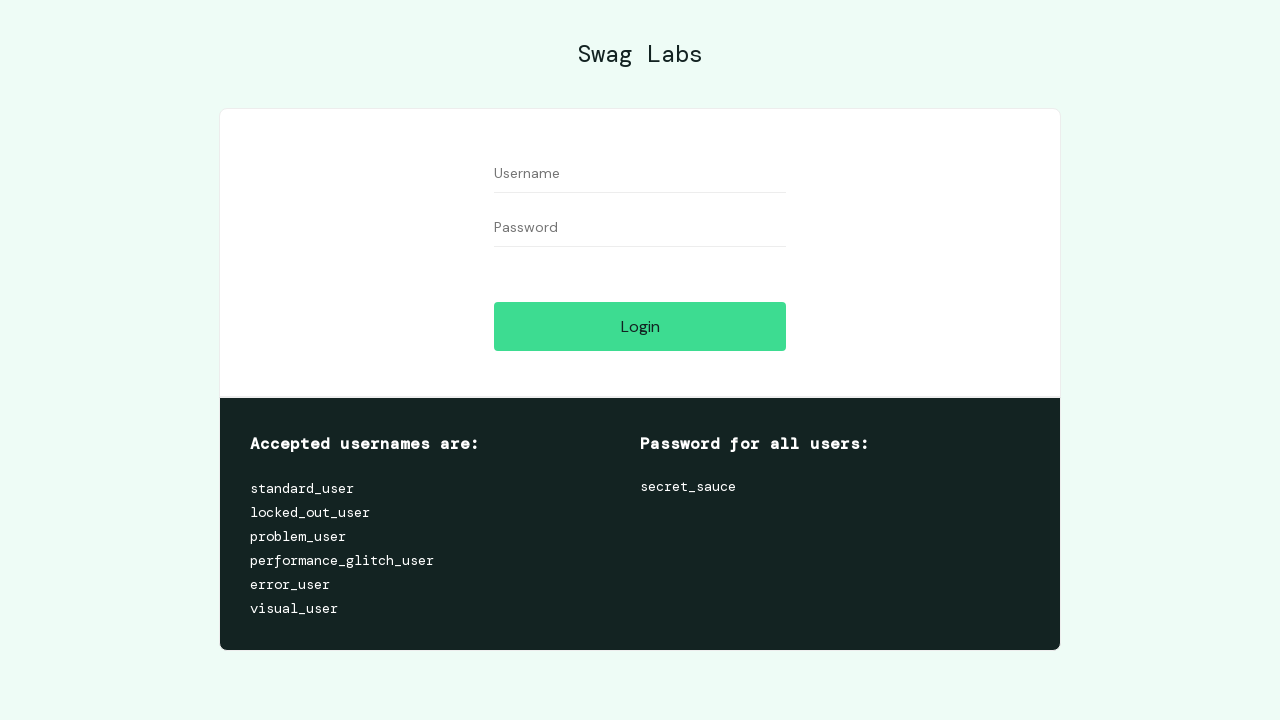

Clicked login button to trigger error at (640, 326) on #login-button
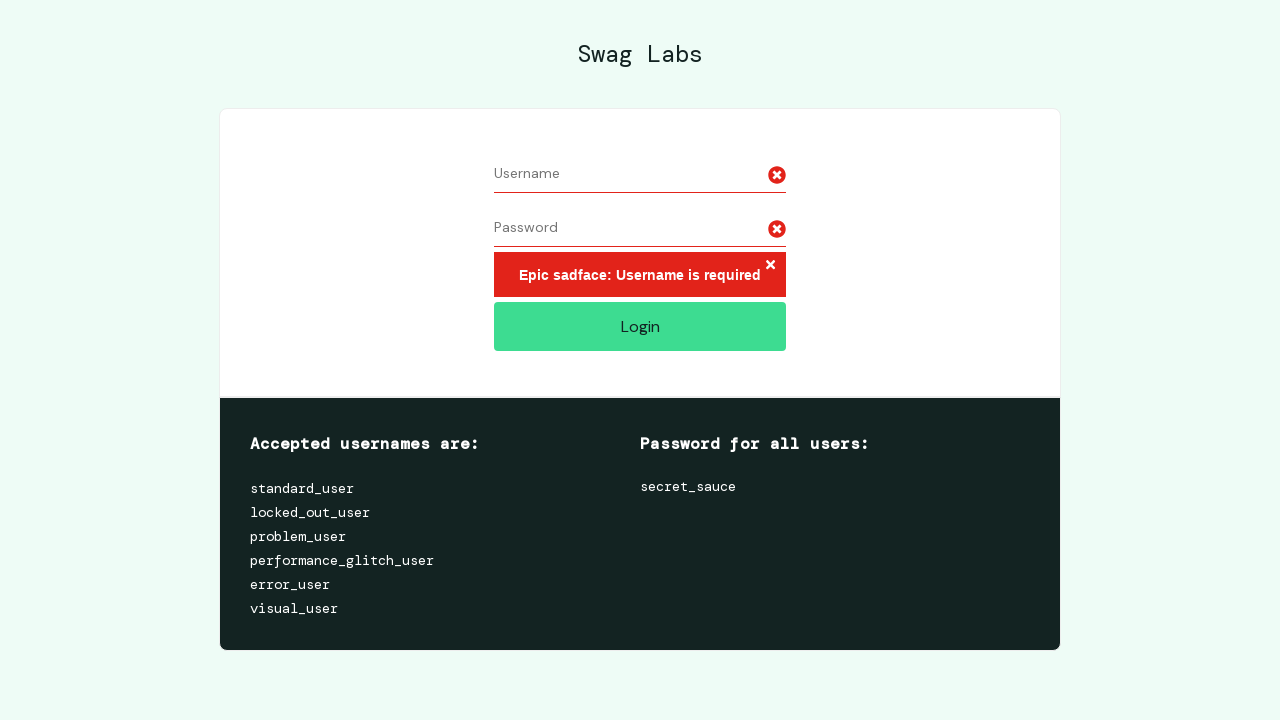

Error message appeared with X button visible
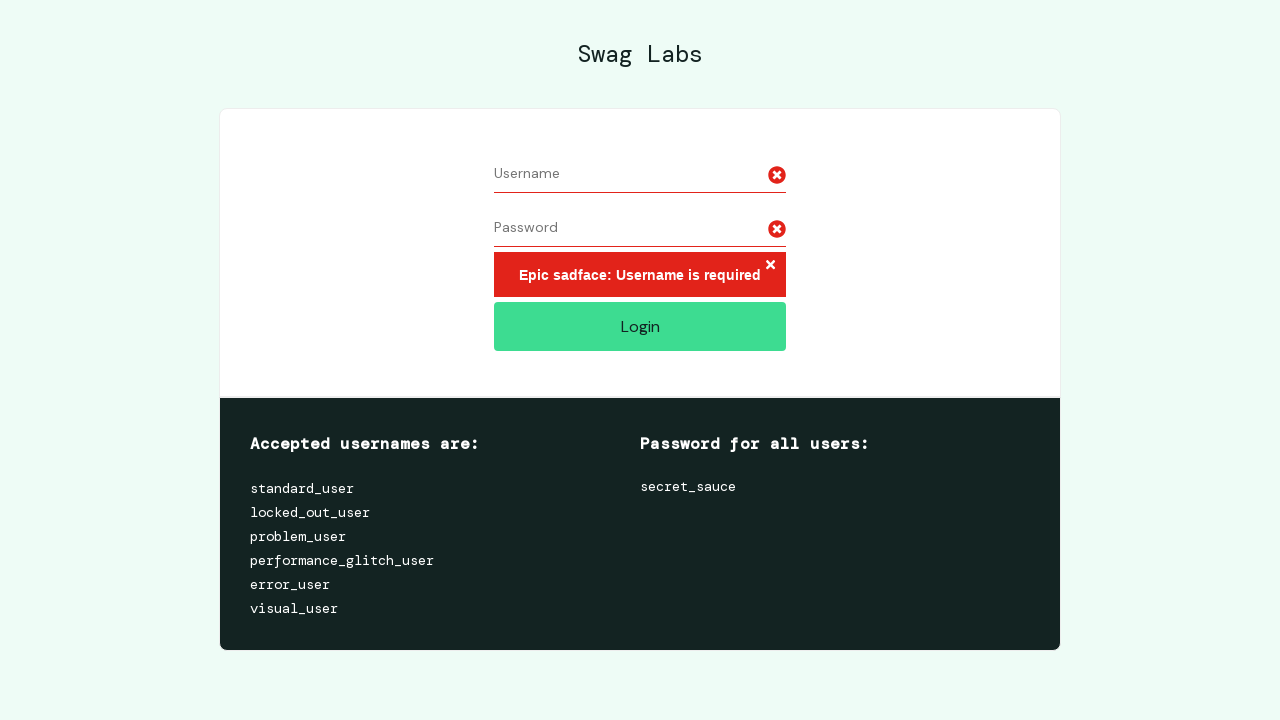

Clicked X button to close error message at (770, 266) on .error-button
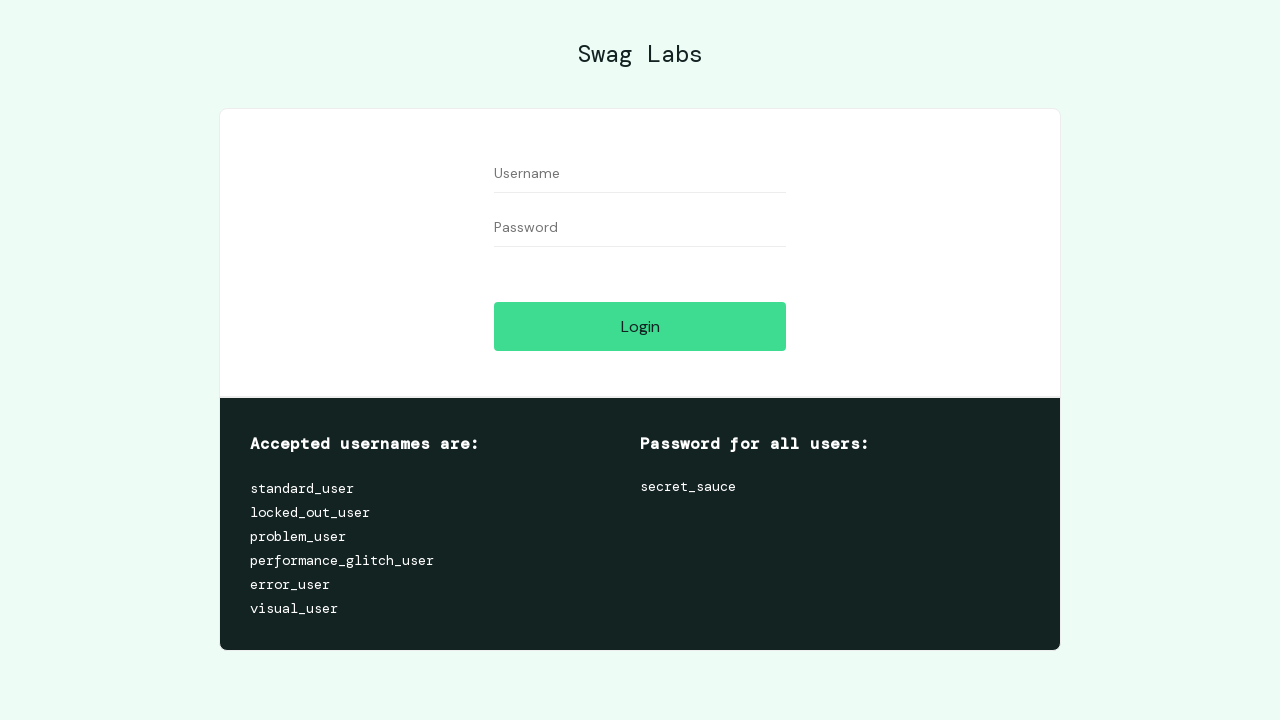

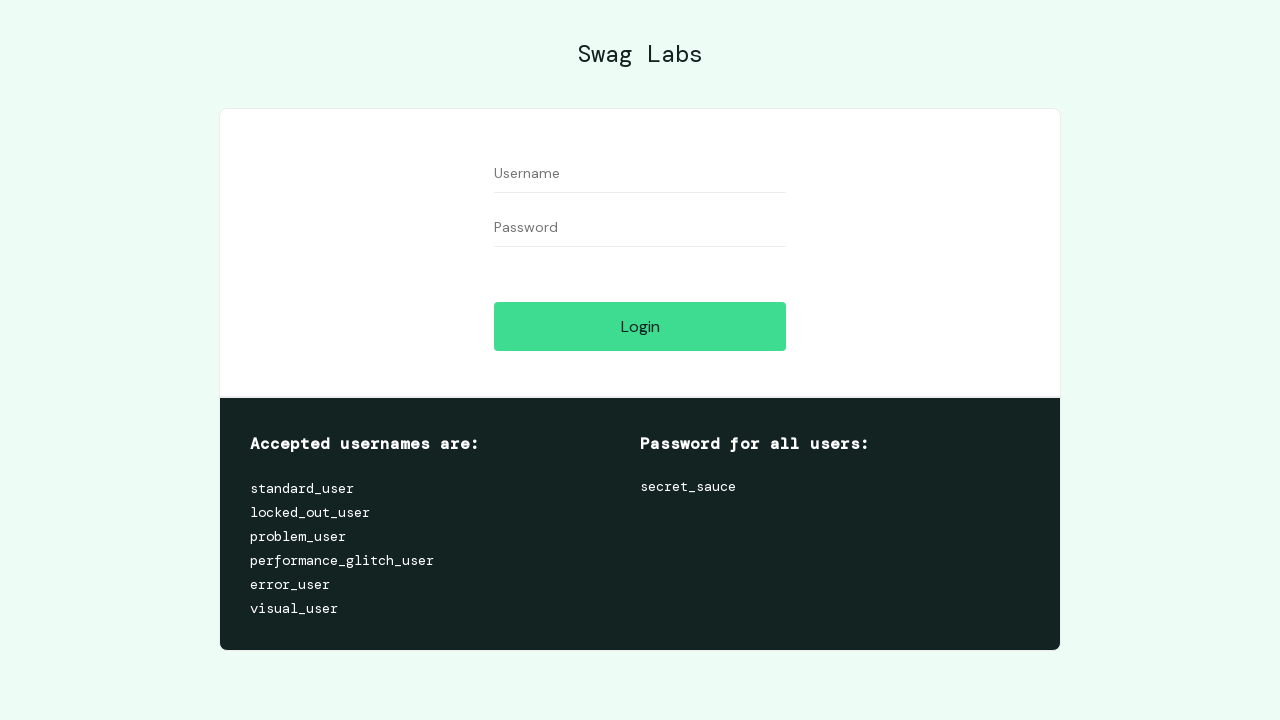